Tests form interaction by reading an attribute value from a hidden element, calculating a mathematical result, filling an answer field, selecting checkbox and radio button options, and submitting the form.

Starting URL: http://suninjuly.github.io/get_attribute.html

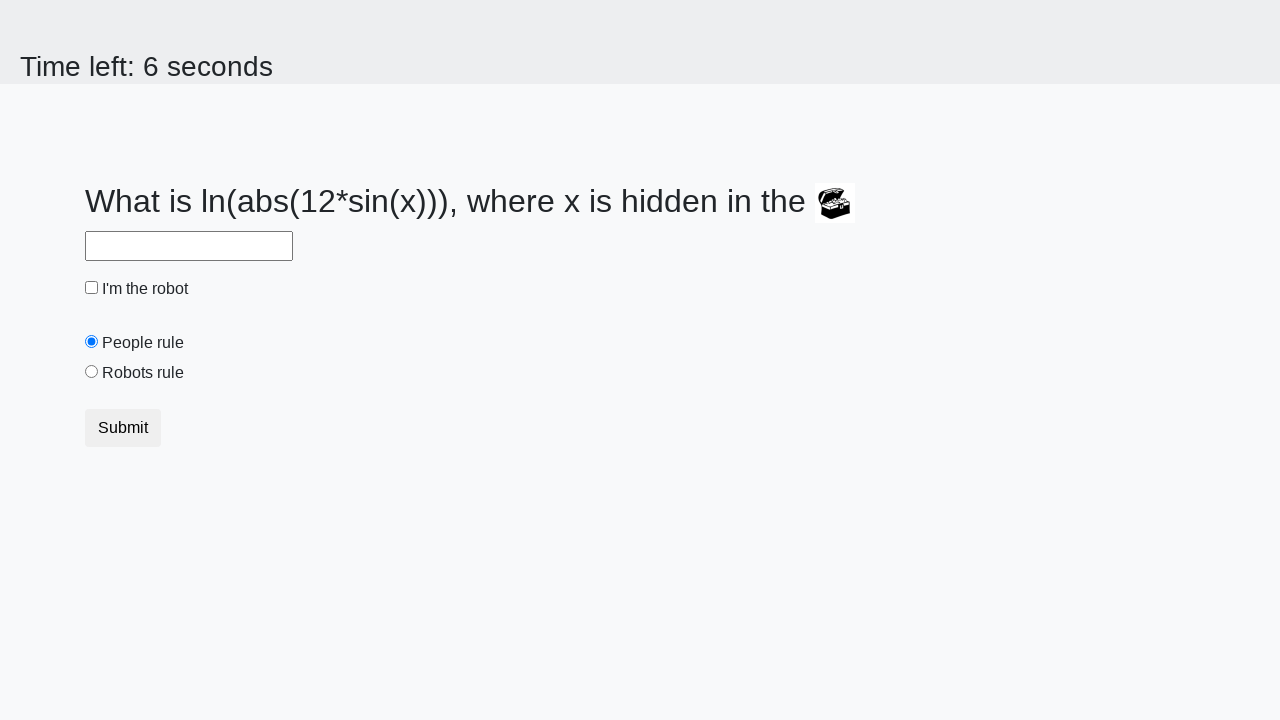

Located the hidden treasure element
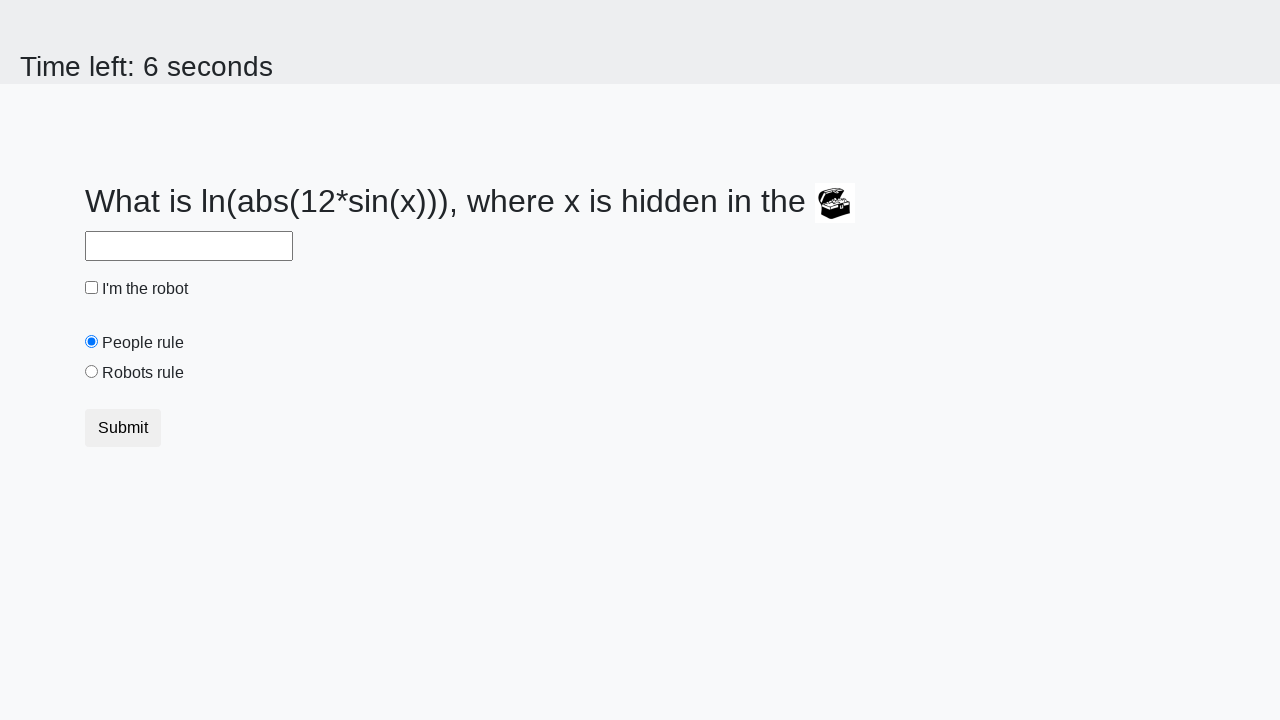

Retrieved valuex attribute from treasure element: 549
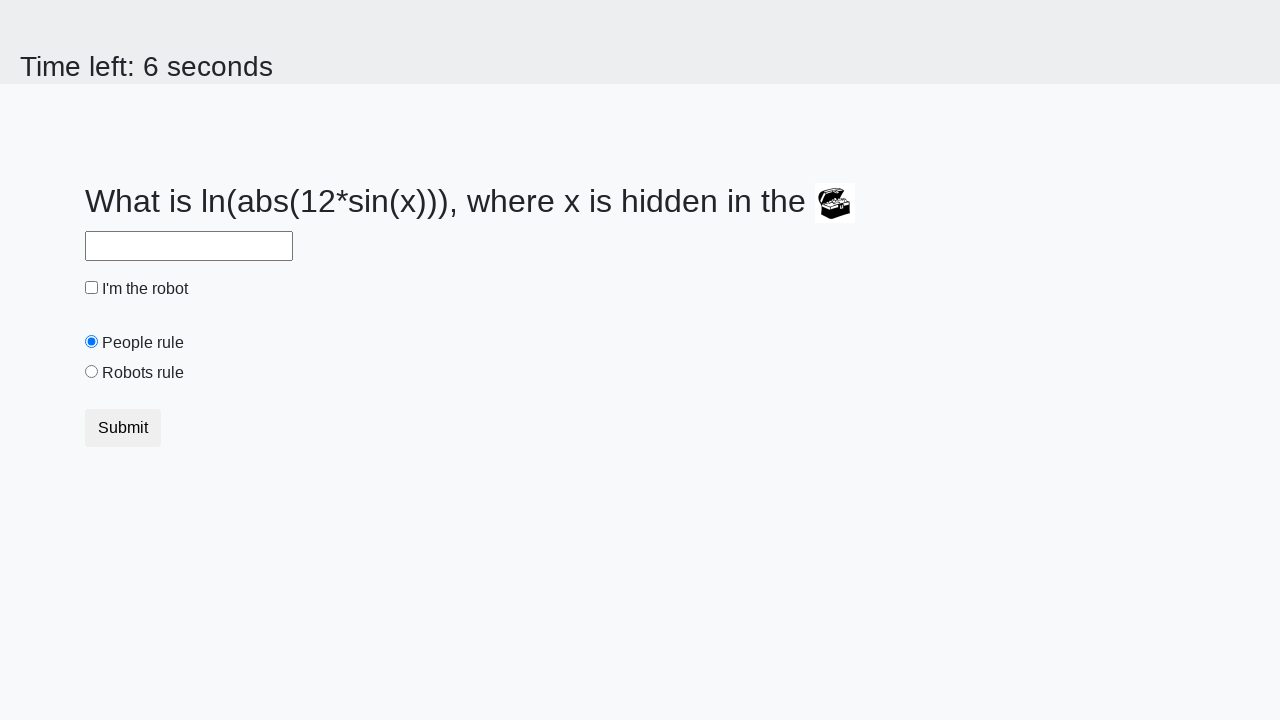

Calculated mathematical result: 2.131604400944188
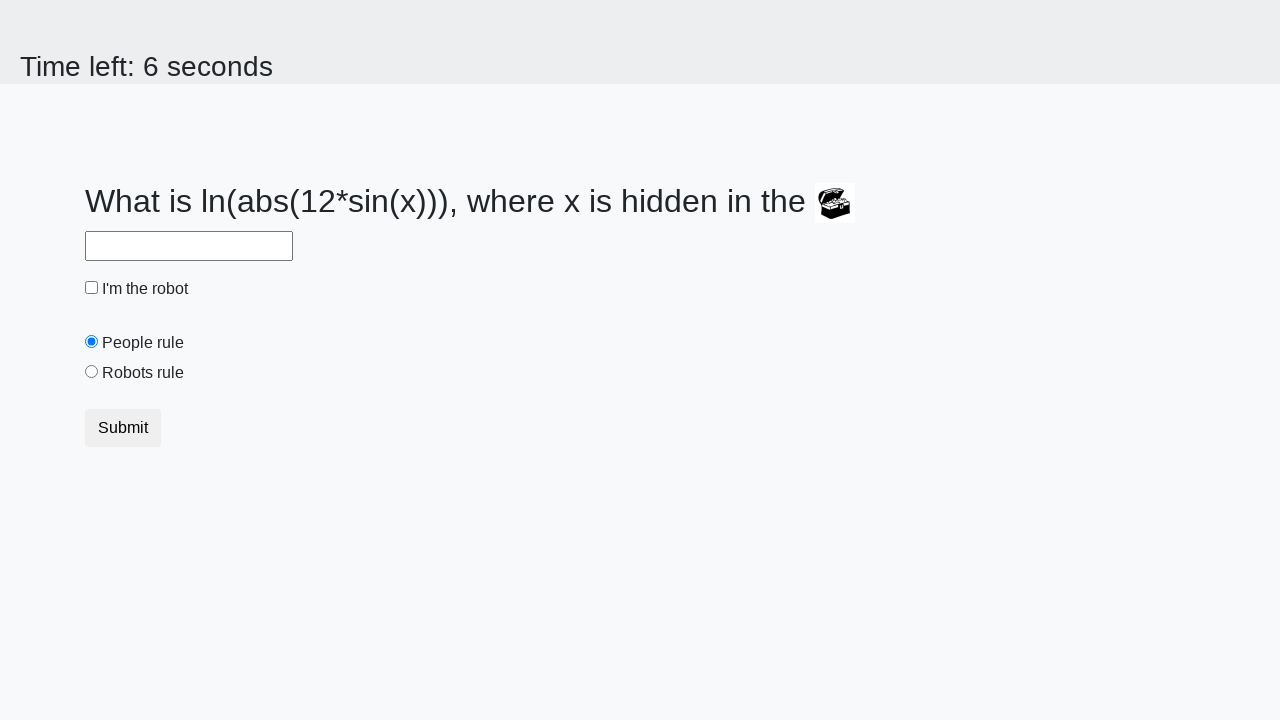

Filled answer field with calculated value: 2.131604400944188 on #answer
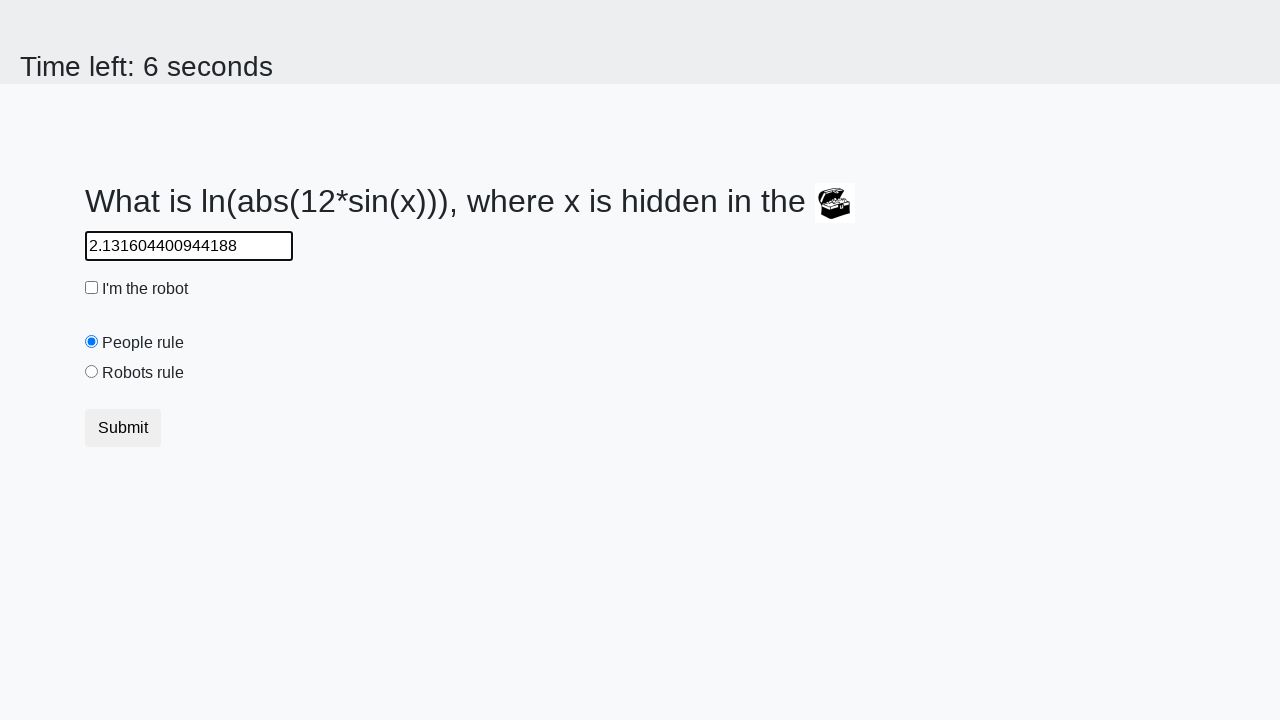

Selected the robot checkbox at (92, 288) on #robotCheckbox
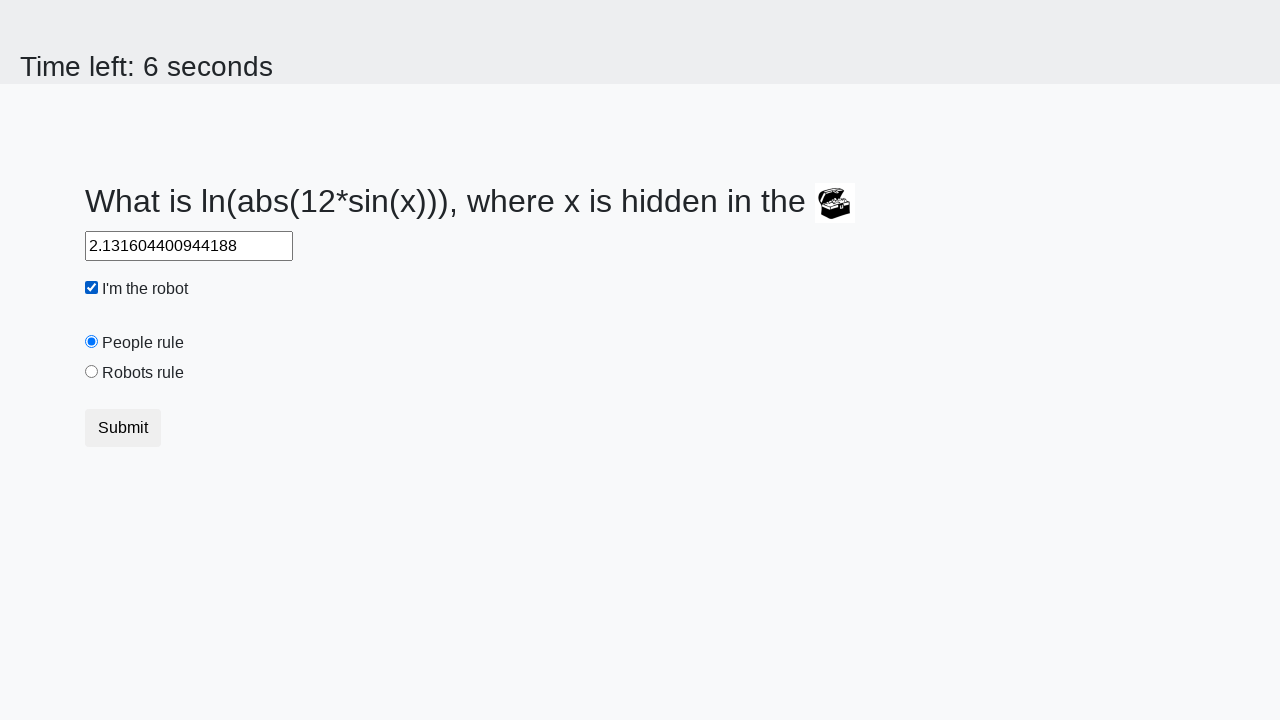

Selected the robots rule radio button at (92, 372) on #robotsRule
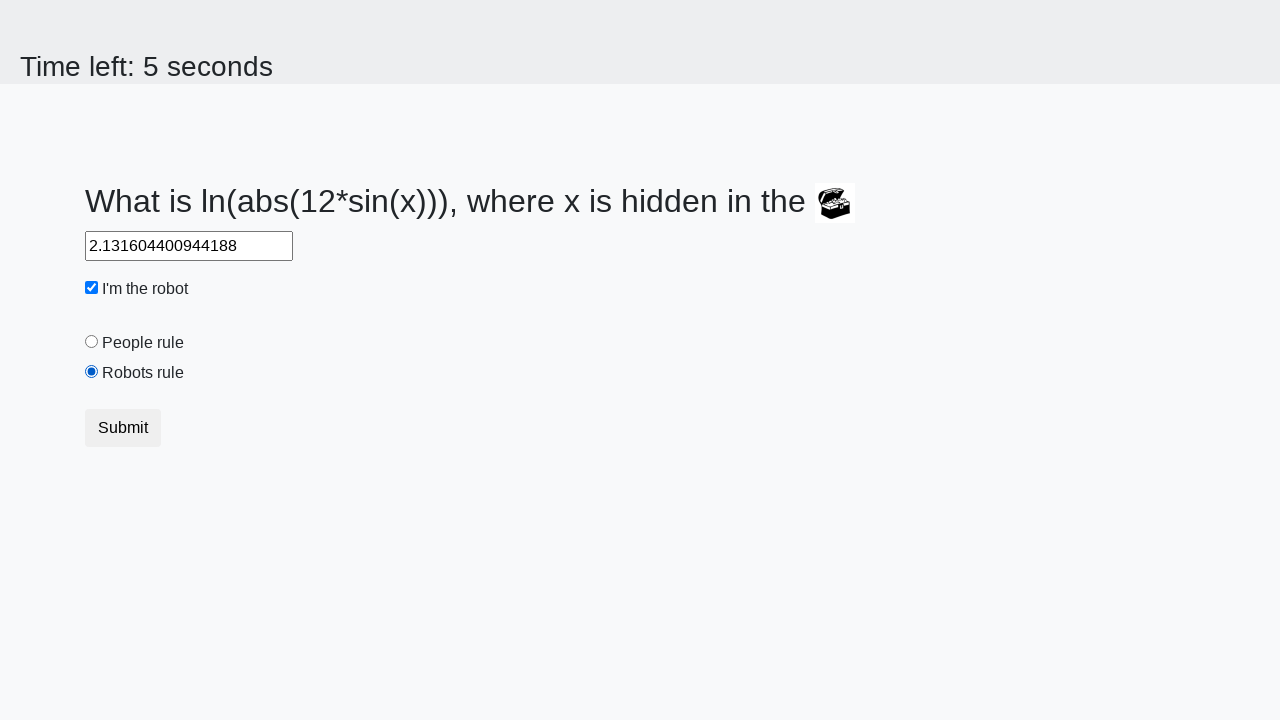

Clicked the Submit button at (123, 428) on xpath=//button[text()='Submit']
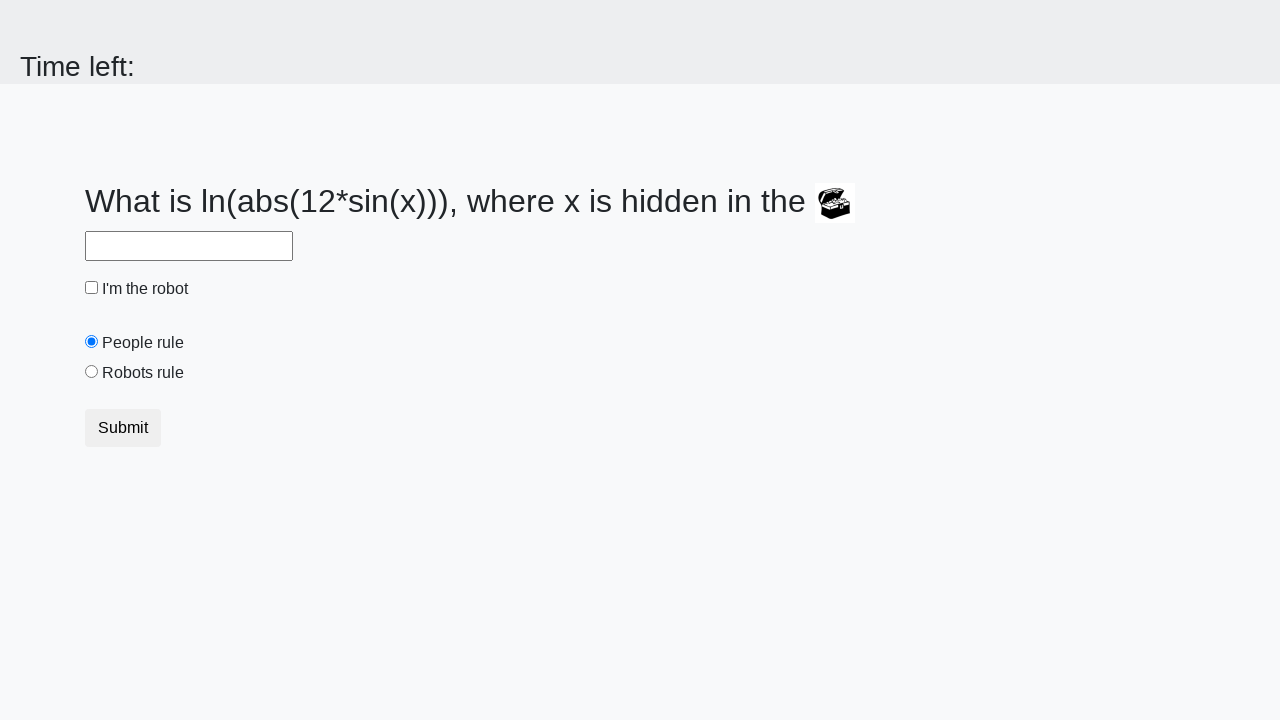

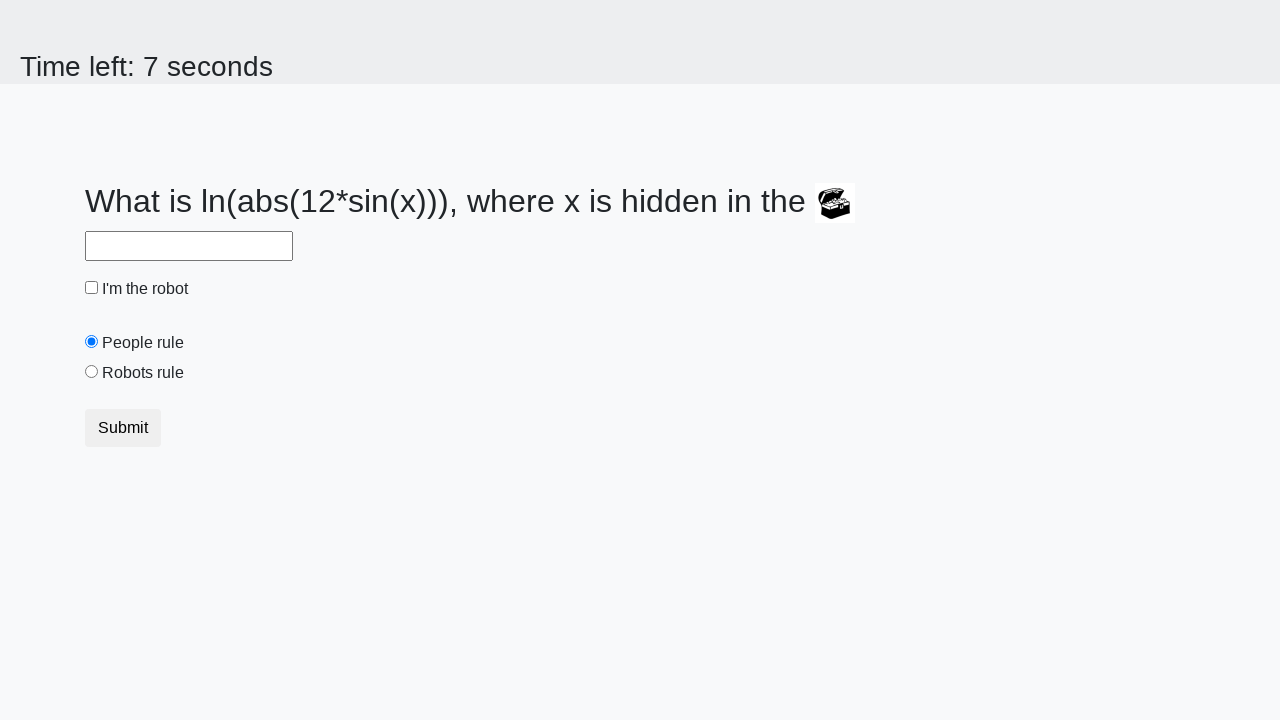